Tests e-commerce checkout flow by logging in with demo credentials, adding items to cart, and proceeding to checkout

Starting URL: https://www.saucedemo.com

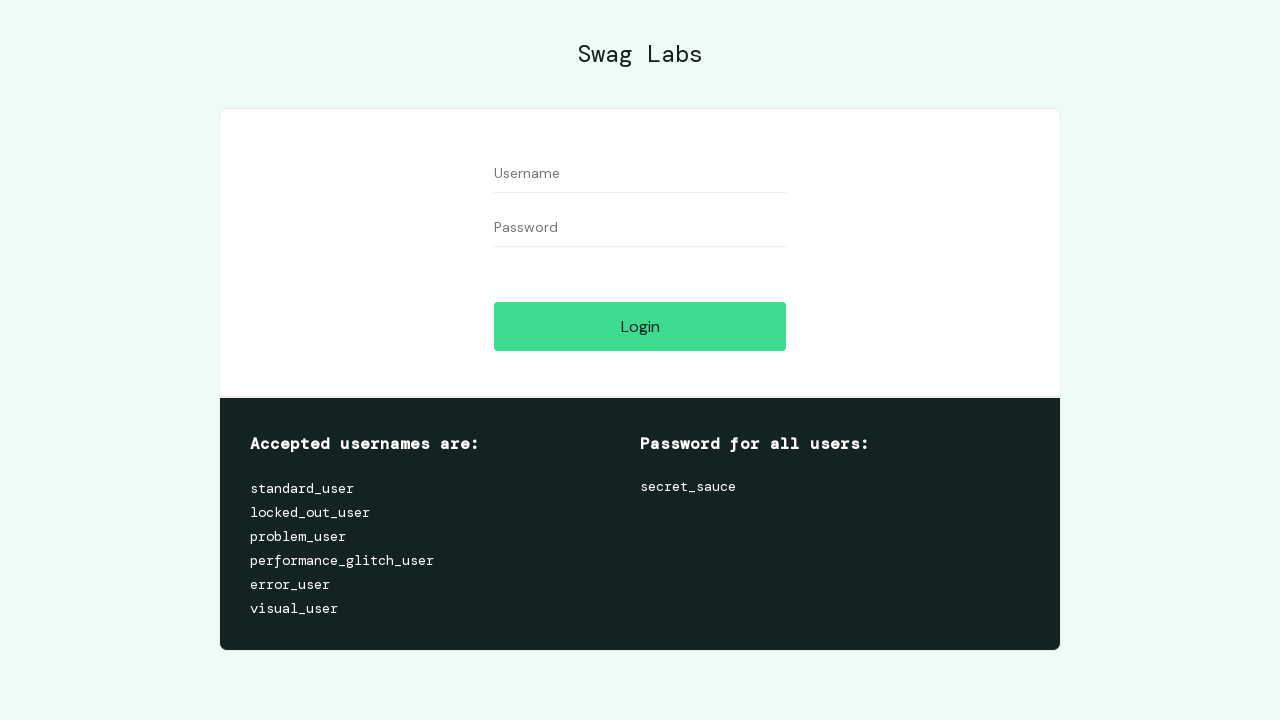

Filled username field with 'standard_user' on input#user-name
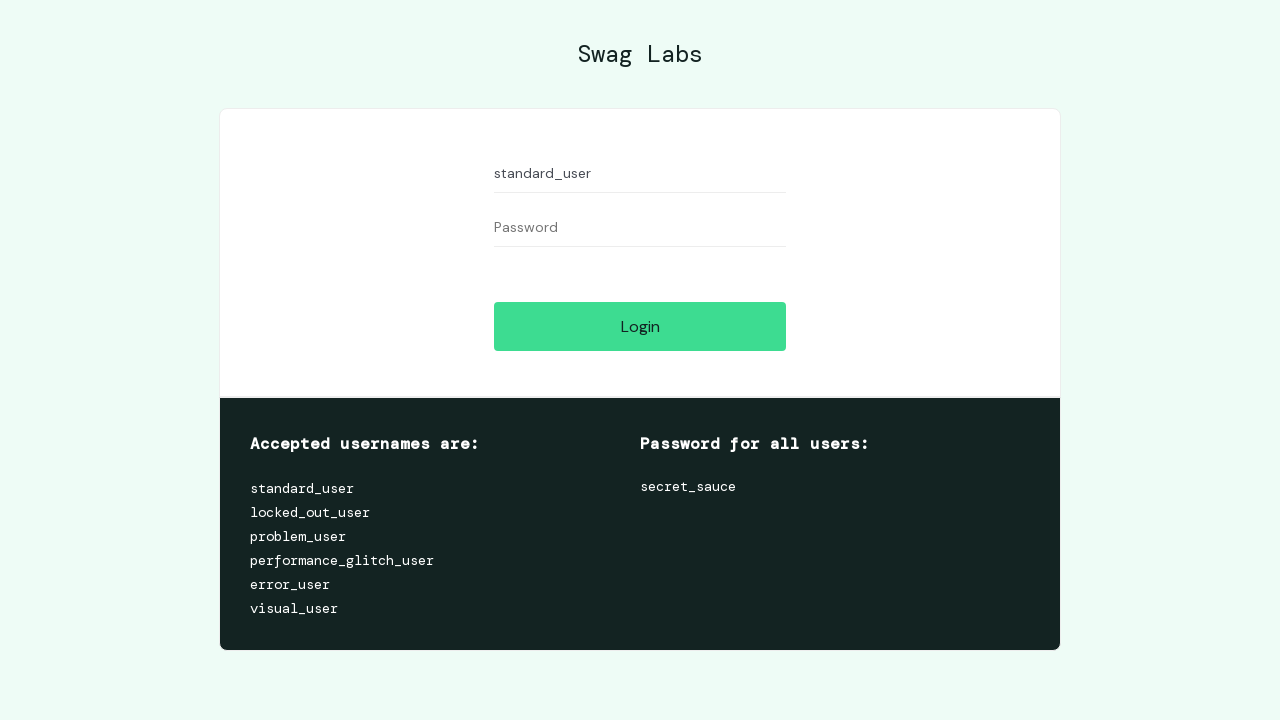

Filled password field with demo credentials on input#password
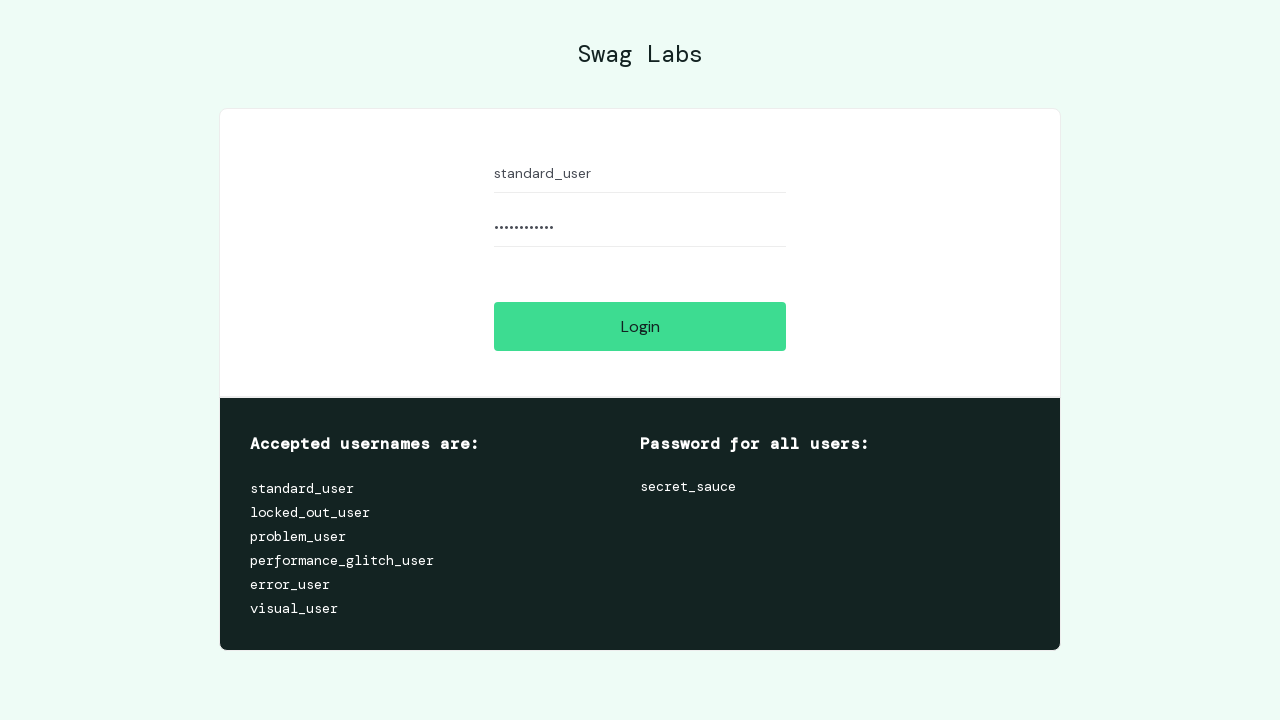

Clicked login button to authenticate at (640, 326) on input#login-button
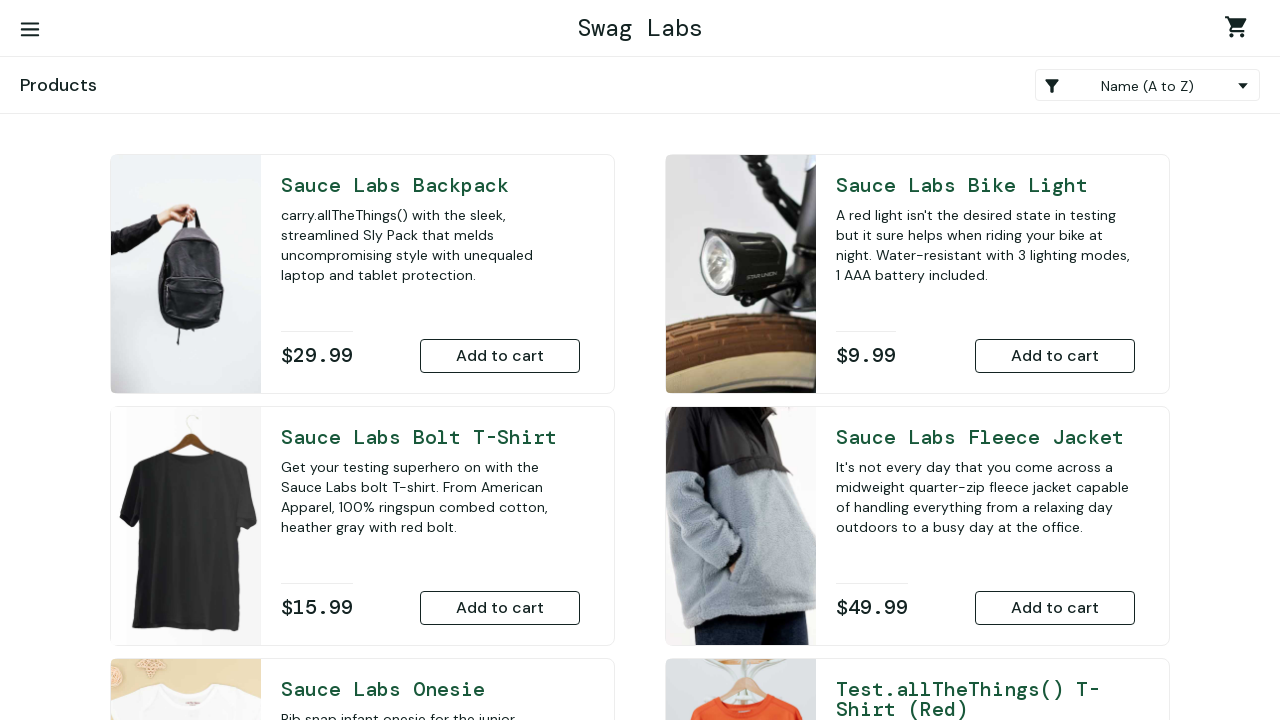

Scrolled down to view products
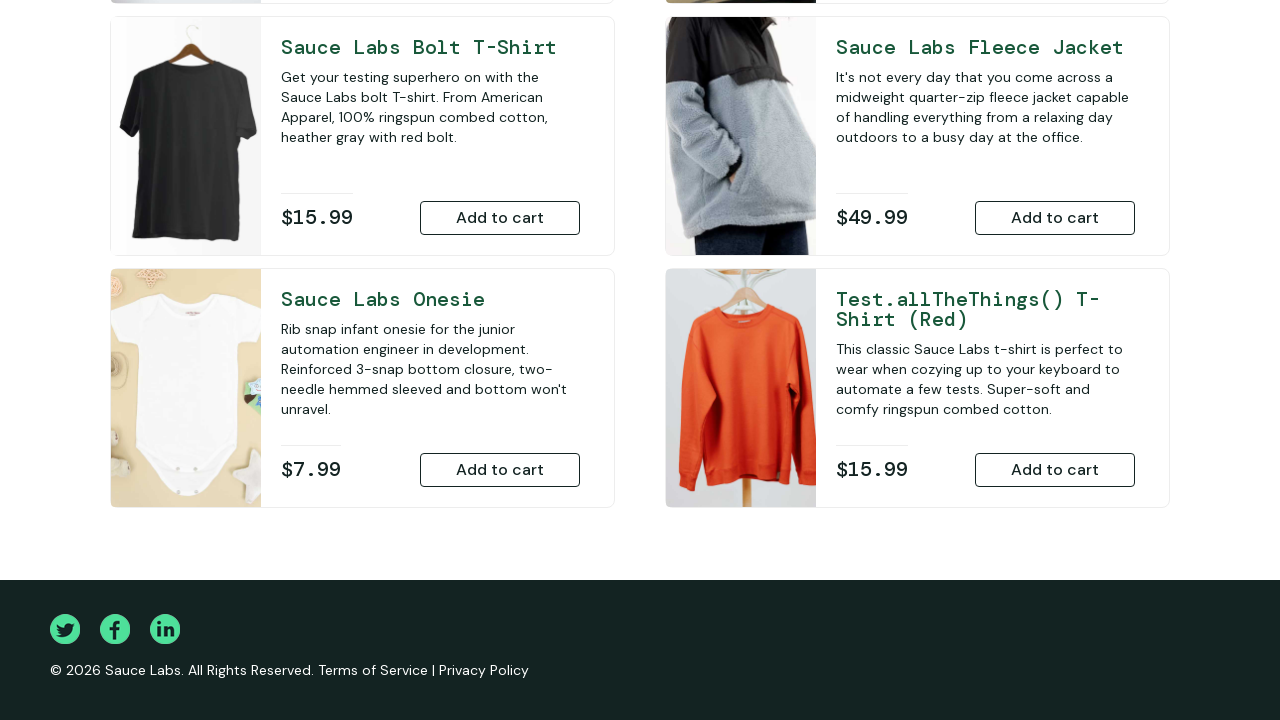

Added Sauce Labs Backpack to cart at (500, 356) on button#add-to-cart-sauce-labs-backpack
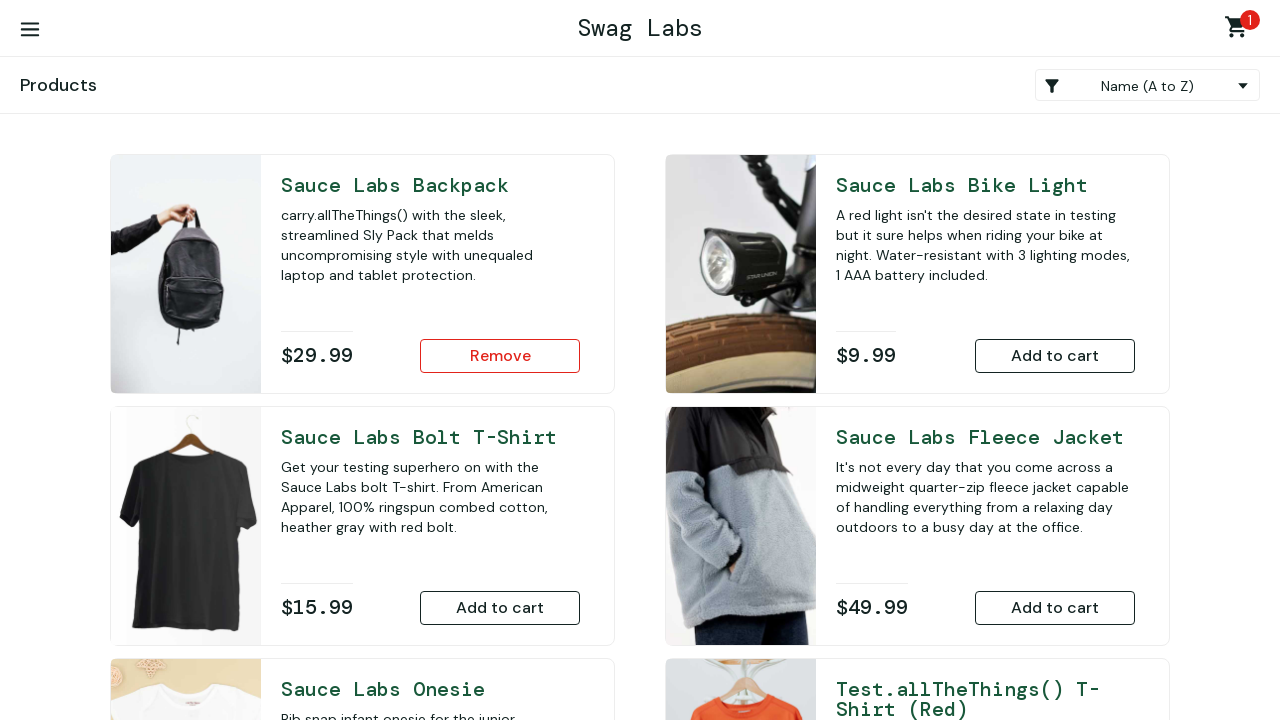

Added Sauce Labs Fleece Jacket to cart at (1055, 608) on button#add-to-cart-sauce-labs-fleece-jacket
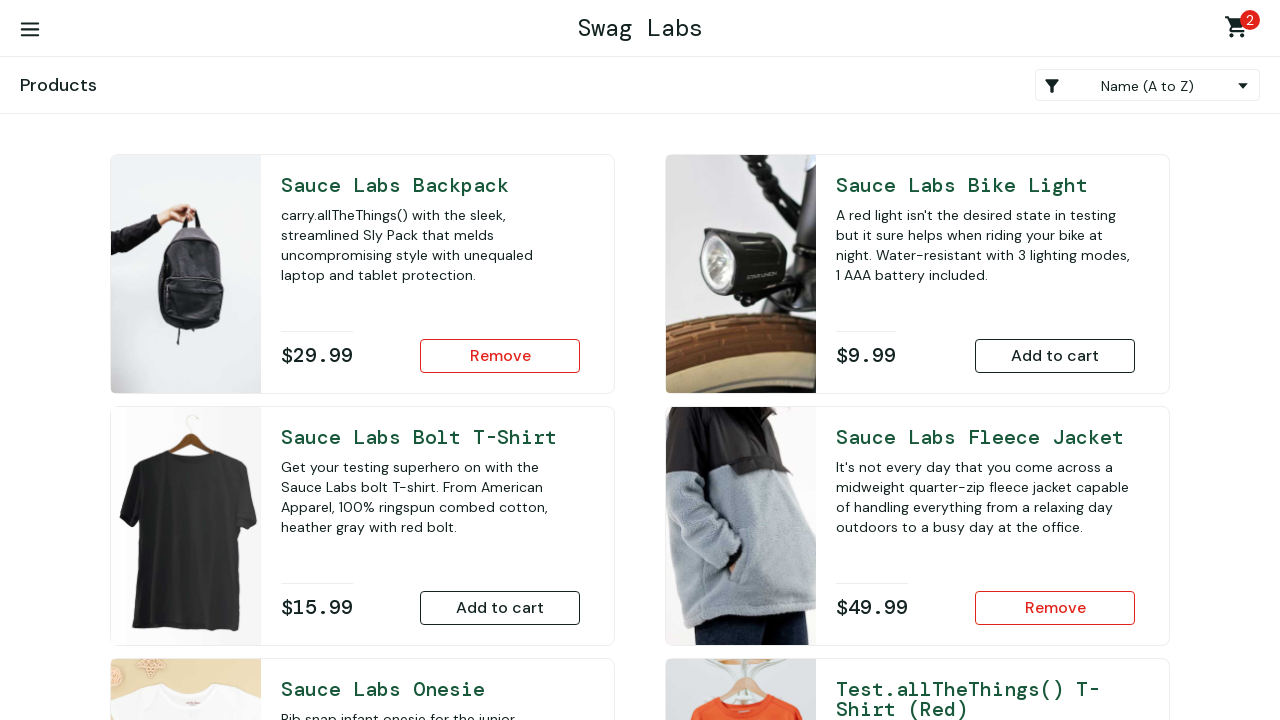

Clicked cart icon to view cart contents at (1240, 30) on a.shopping_cart_link
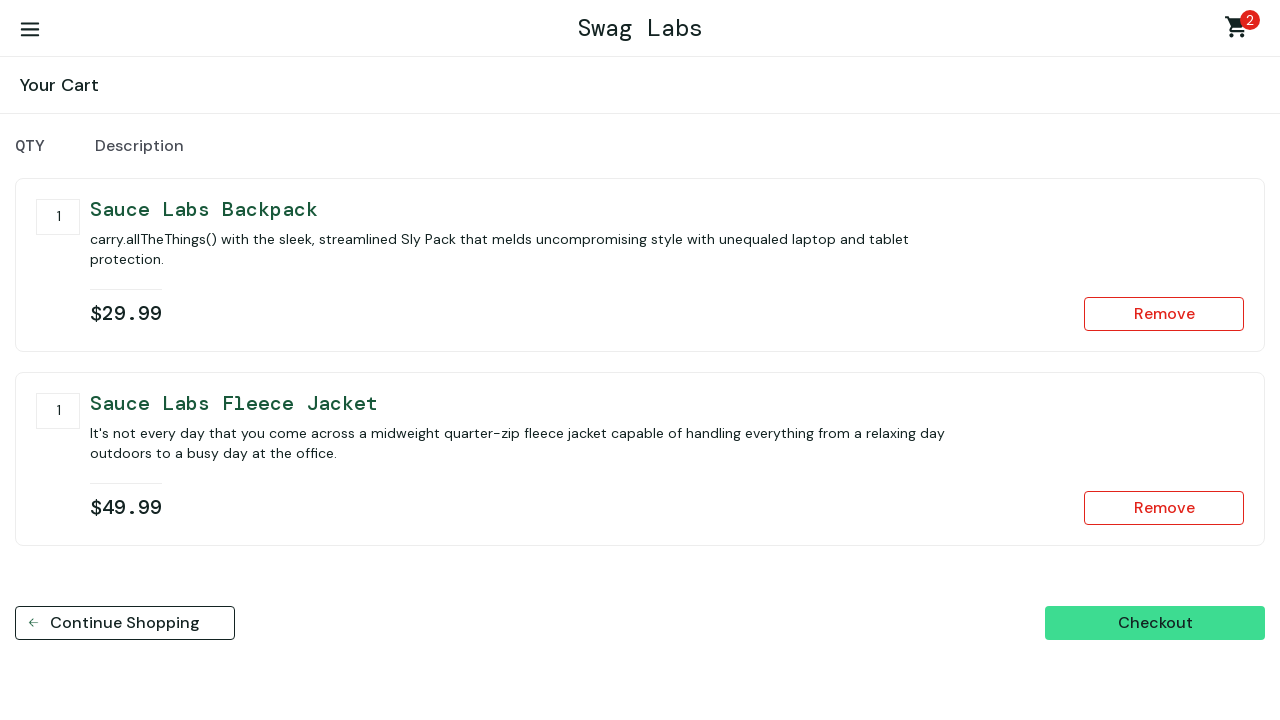

Clicked checkout button to proceed to checkout at (1155, 623) on button#checkout
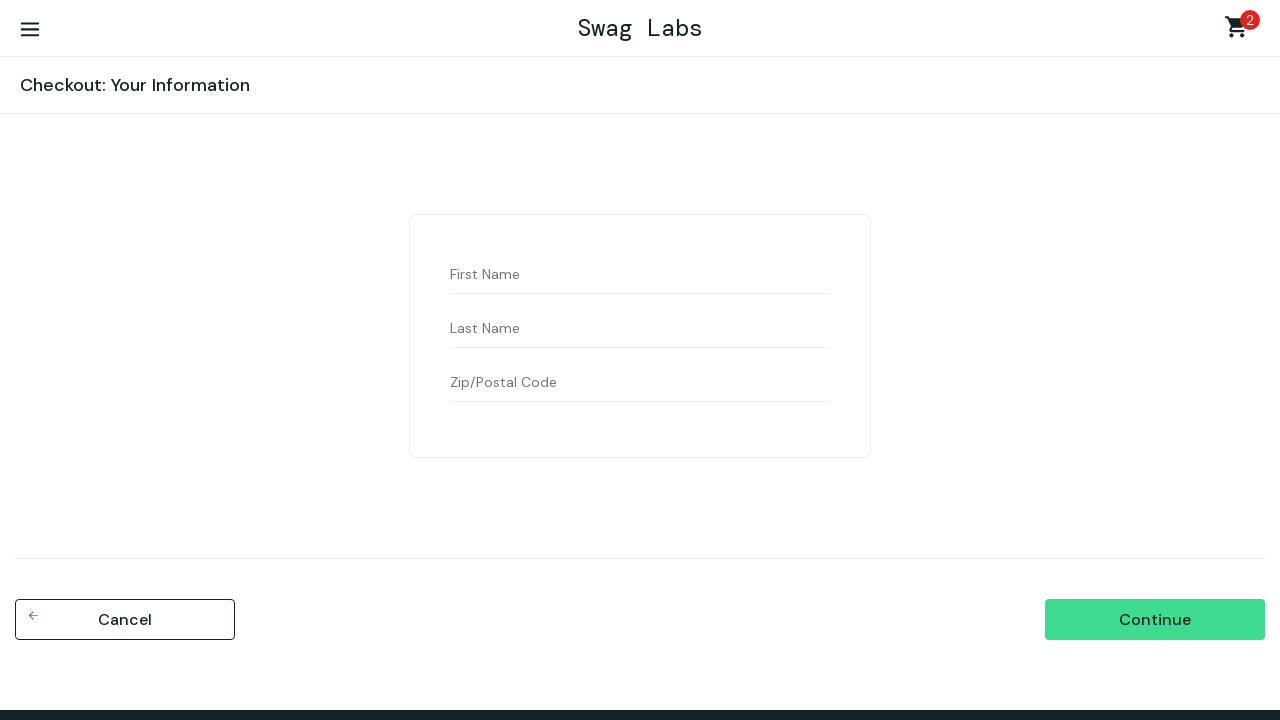

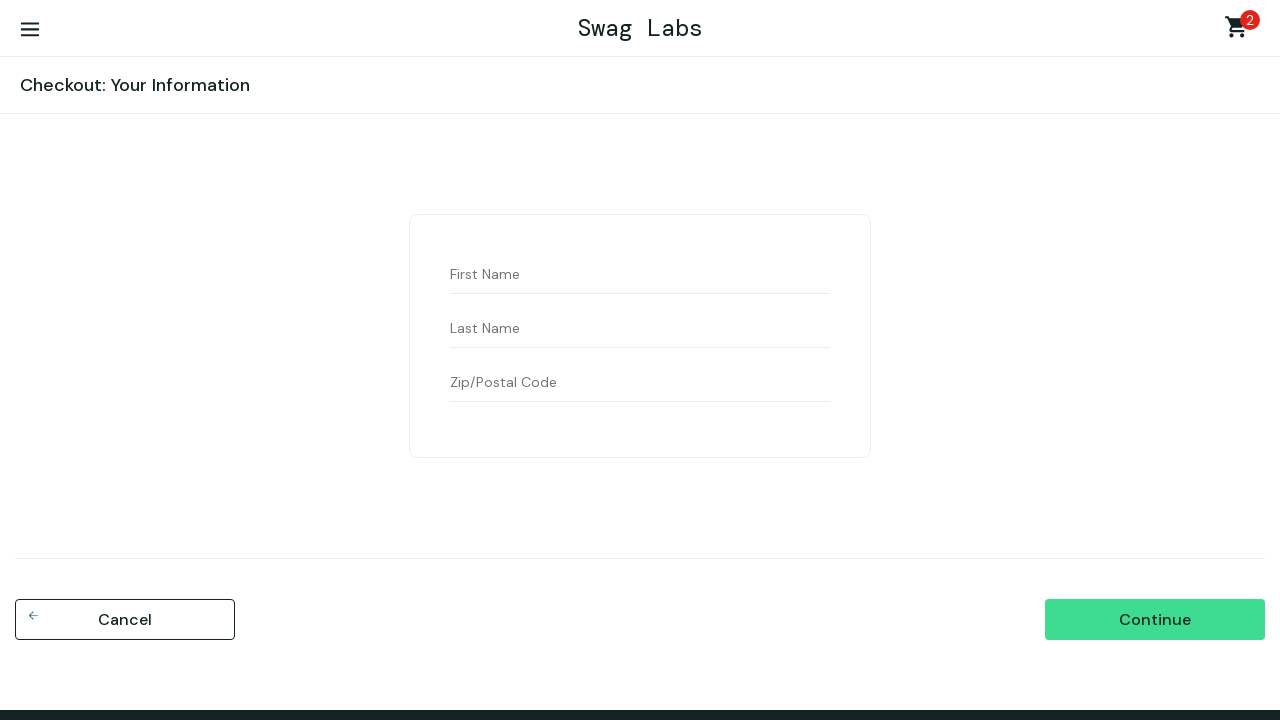